Tests dropdown functionality by selecting an origin station (Bangalore/BLR) and destination station (Chennai/MAA) from dropdown menus on a flight booking practice page.

Starting URL: https://rahulshettyacademy.com/dropdownsPractise/

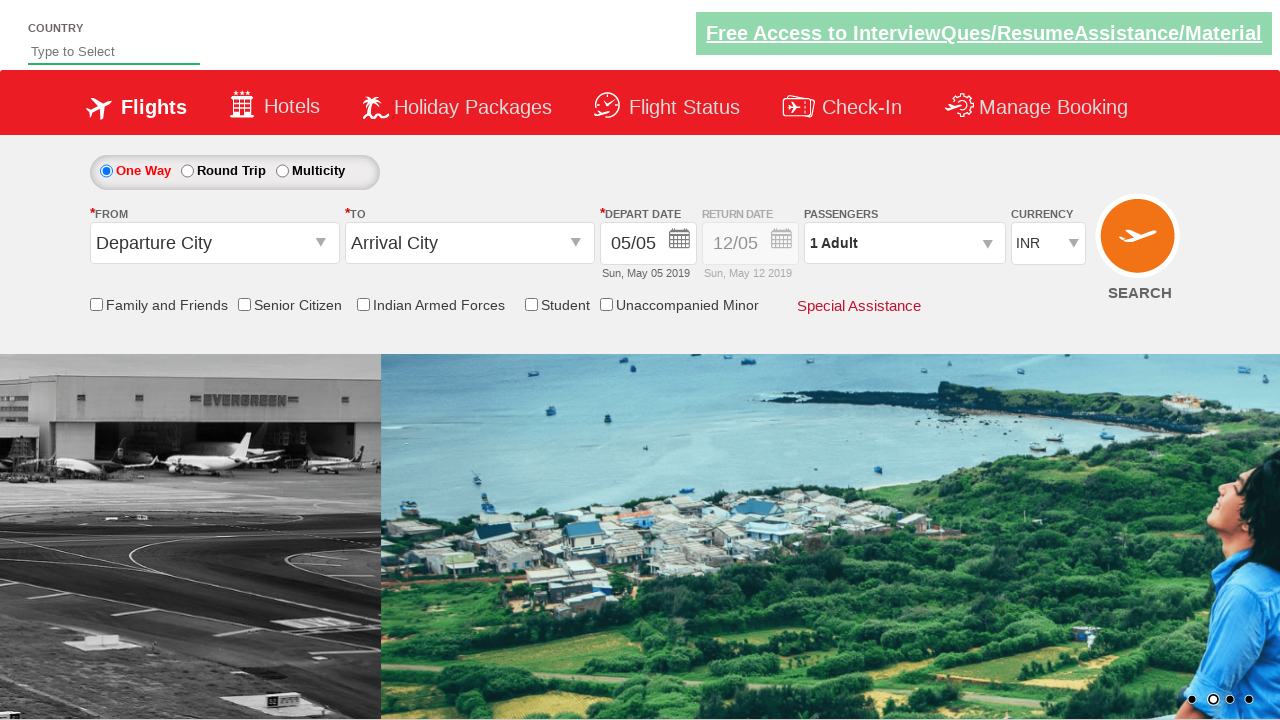

Clicked on origin station dropdown to open it at (214, 243) on #ctl00_mainContent_ddl_originStation1_CTXT
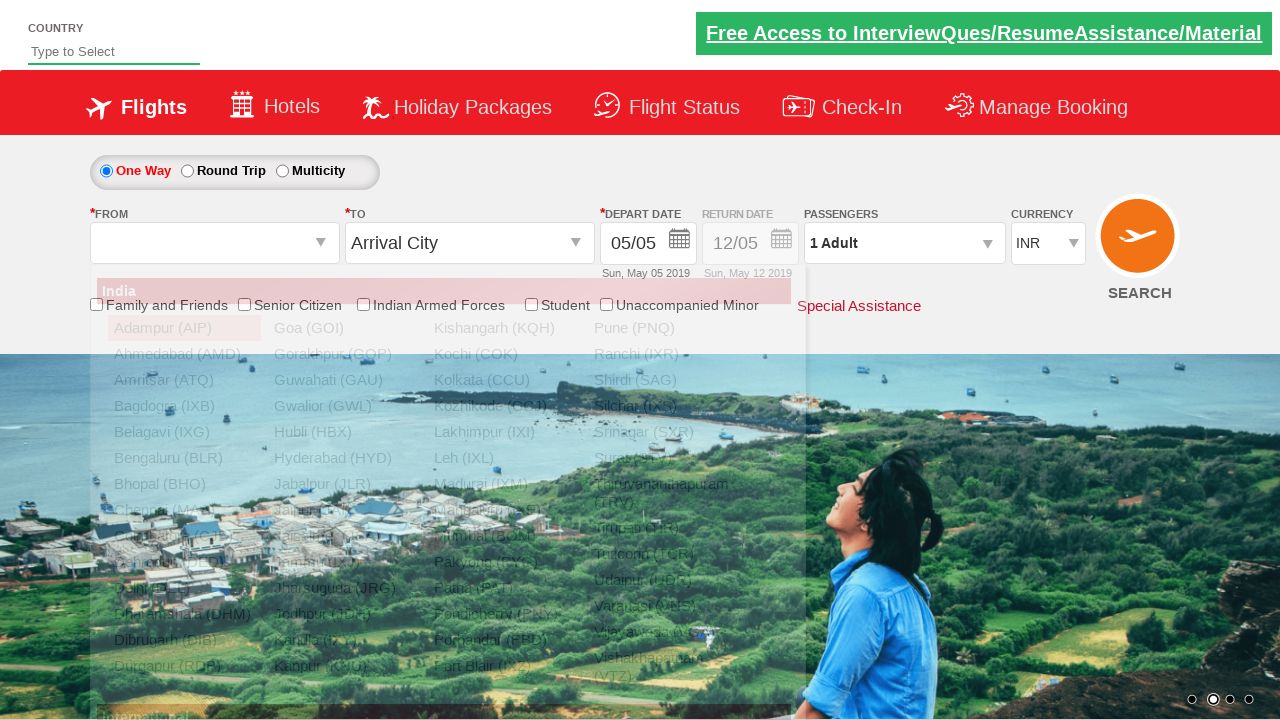

Selected Bangalore (BLR) as origin station at (184, 458) on a[value='BLR']
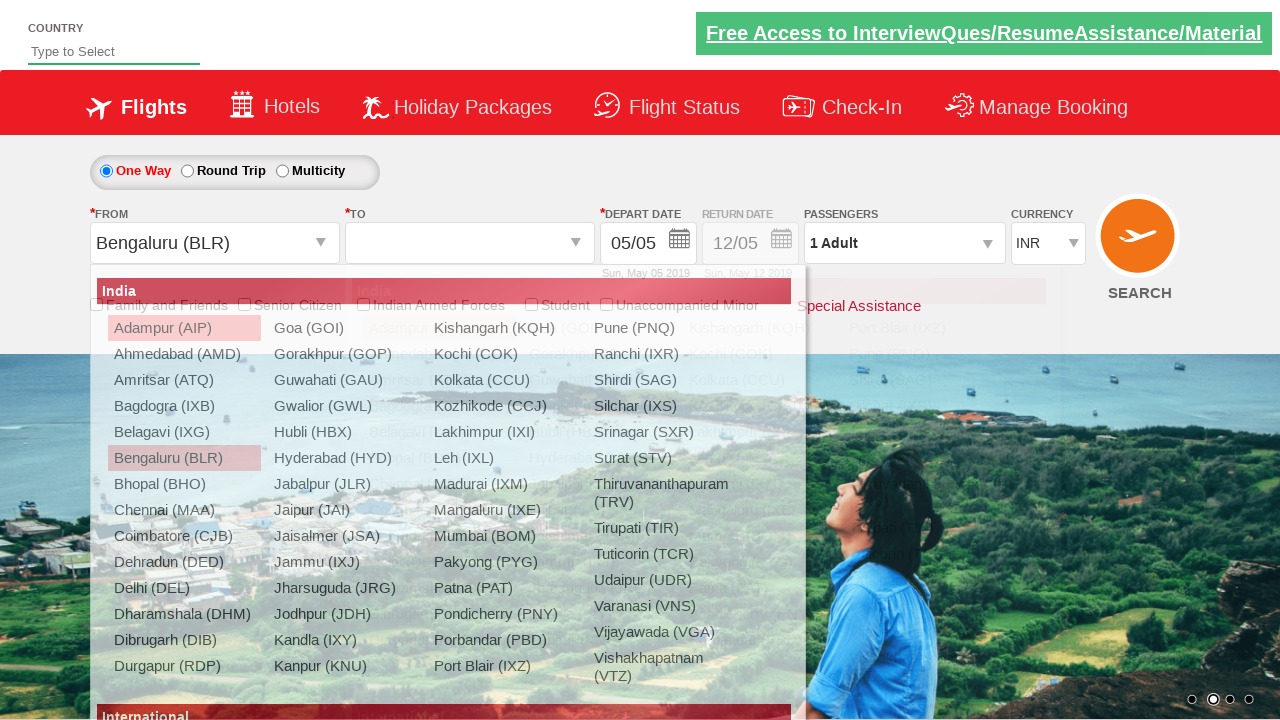

Waited for dropdown transition to complete
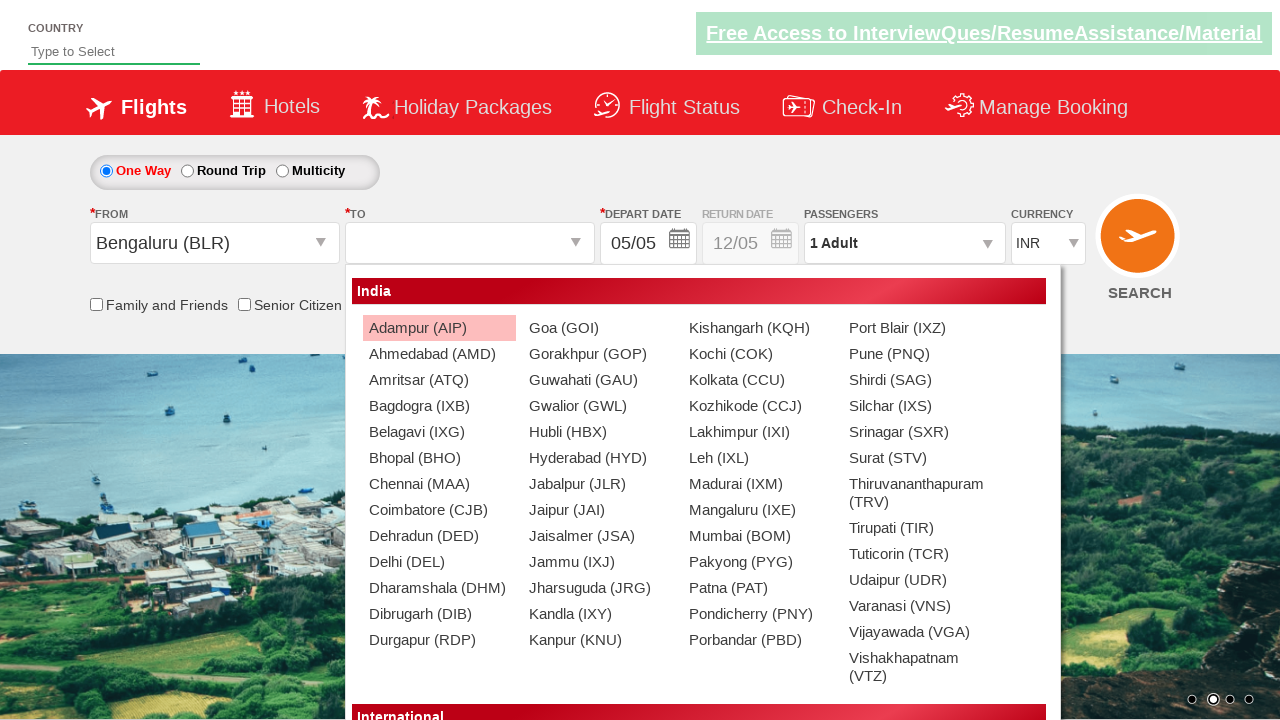

Selected Chennai (MAA) as destination station at (439, 484) on #glsctl00_mainContent_ddl_destinationStation1_CTNR a[value='MAA']
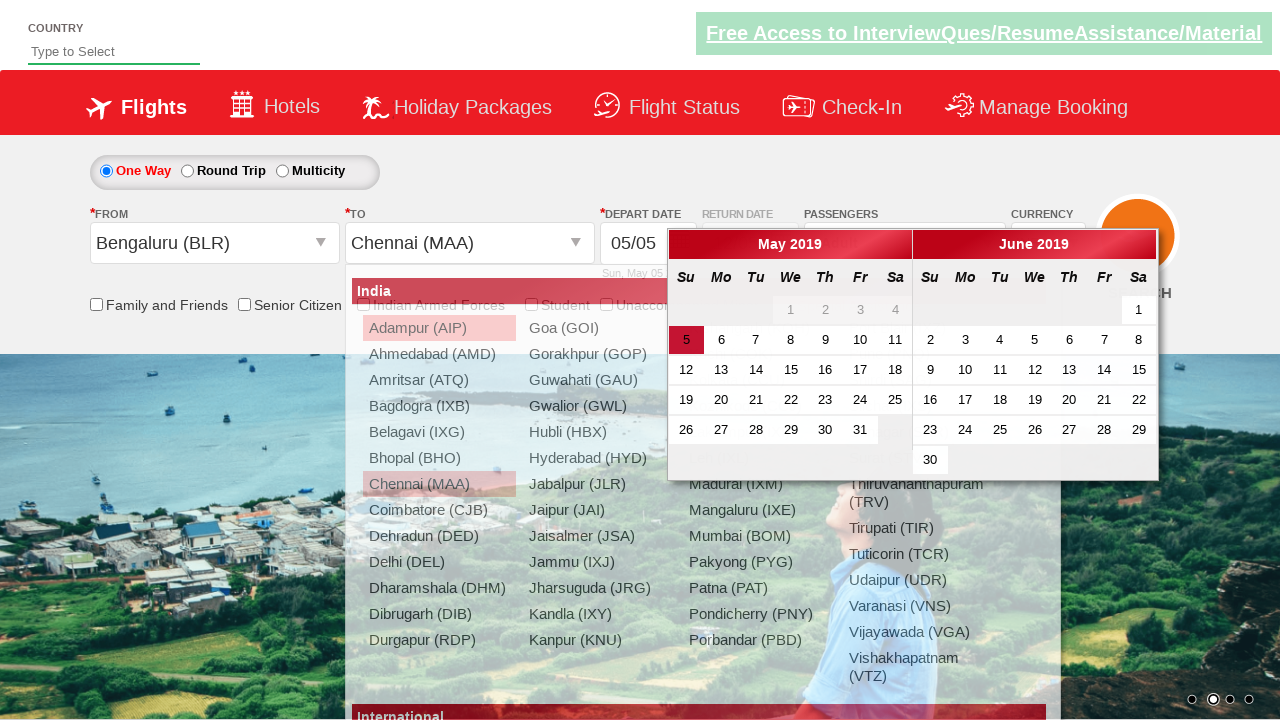

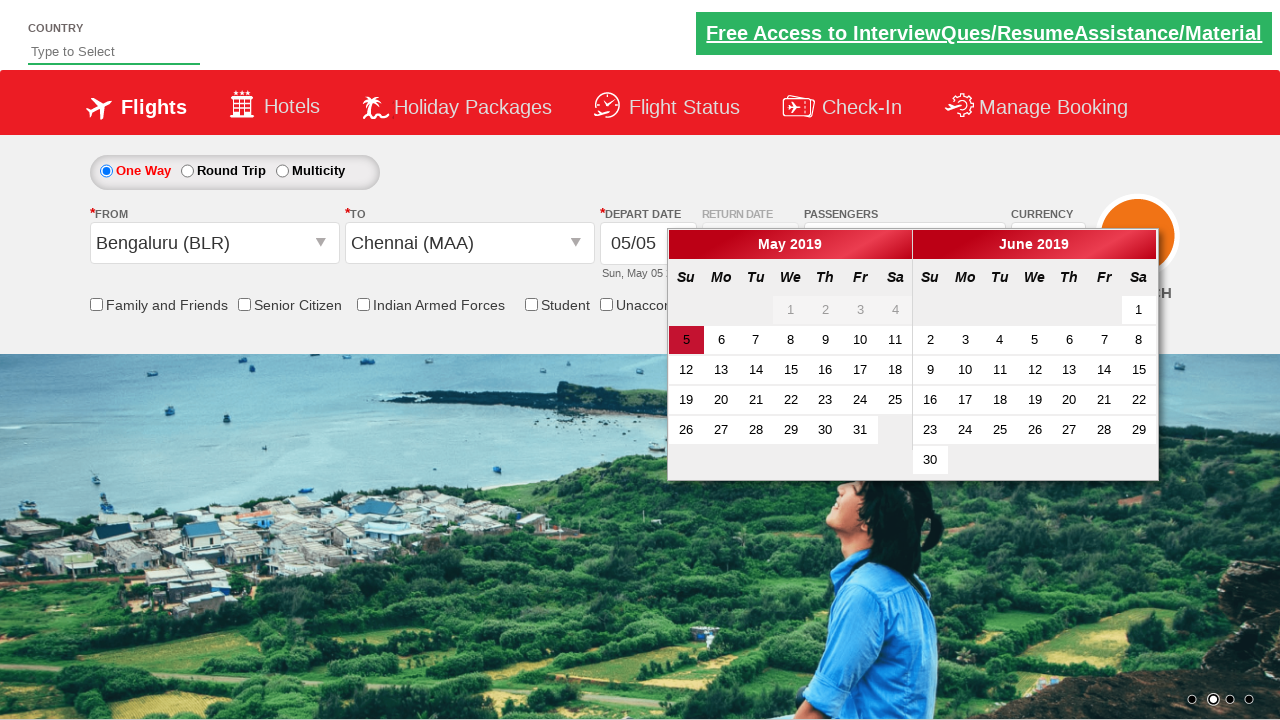